Tests a registration form by filling in three required input fields and submitting the form, then verifies successful registration by checking for a congratulations message.

Starting URL: http://suninjuly.github.io/registration1.html

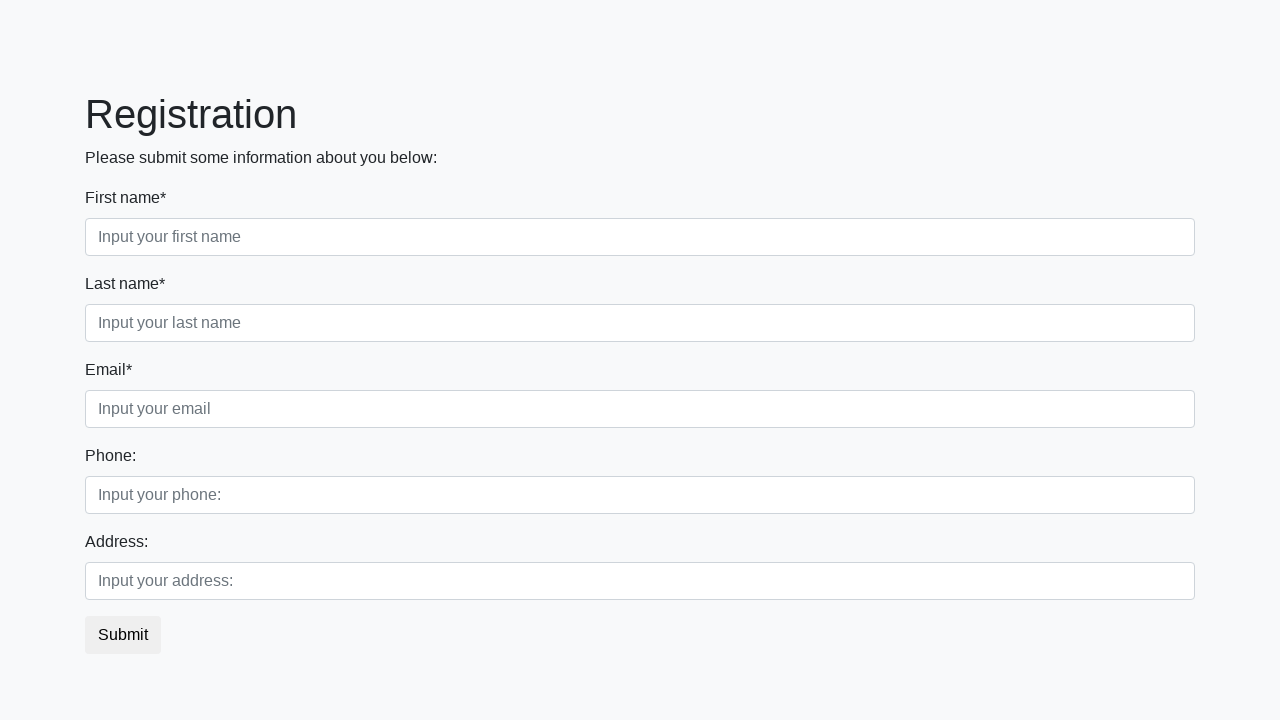

Filled first name field with 'John' on div.first_block input.first
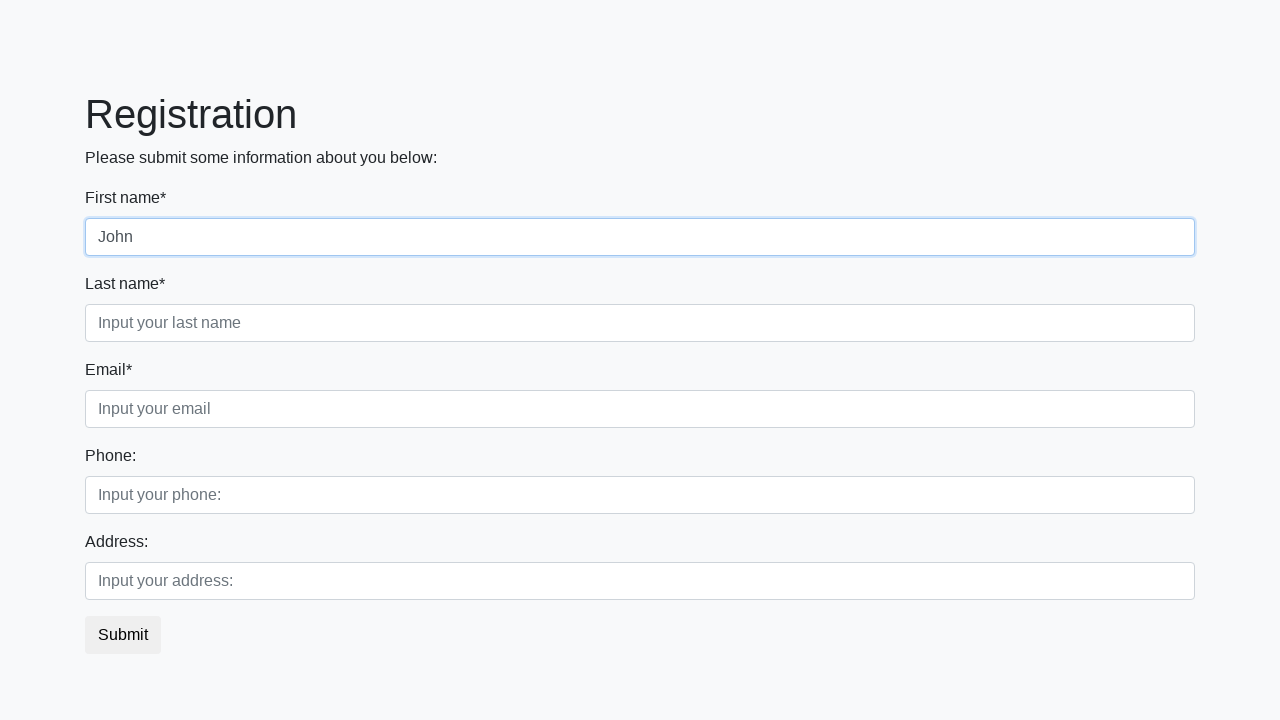

Filled last name field with 'Doe' on div.first_block input.second
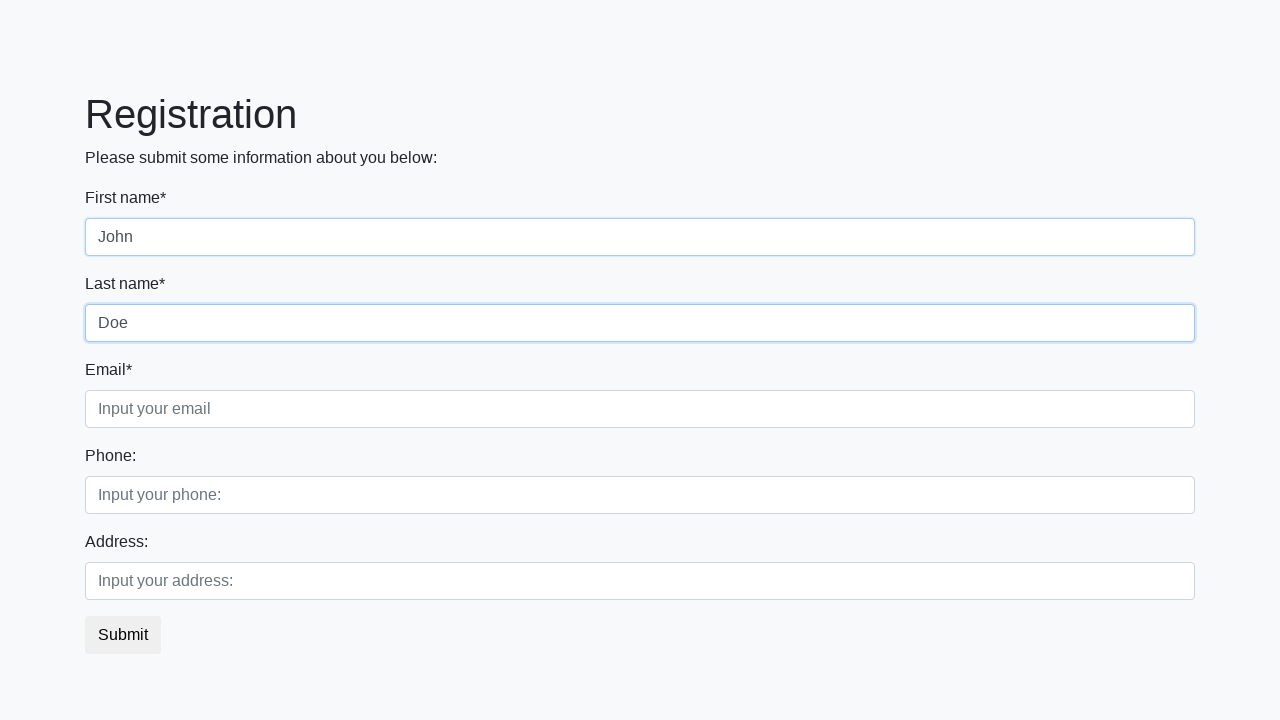

Filled email field with 'john.doe@example.com' on div.first_block input.third
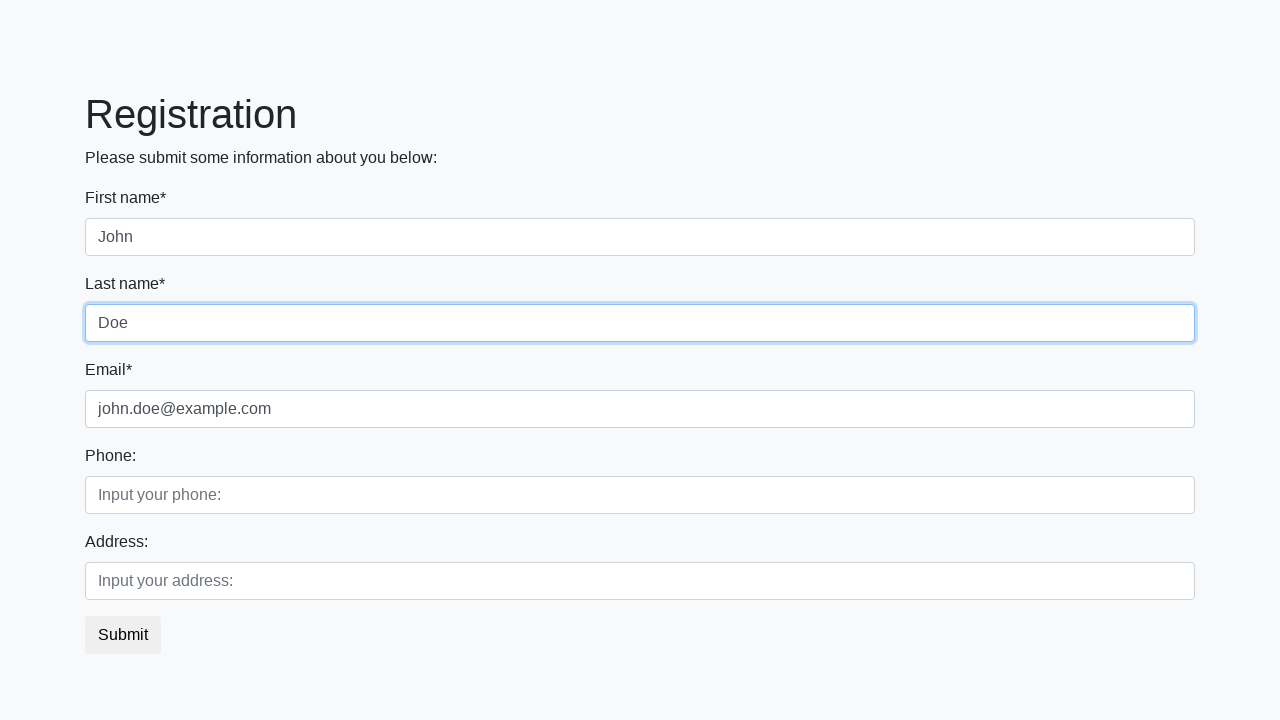

Clicked the submit button at (123, 635) on button.btn
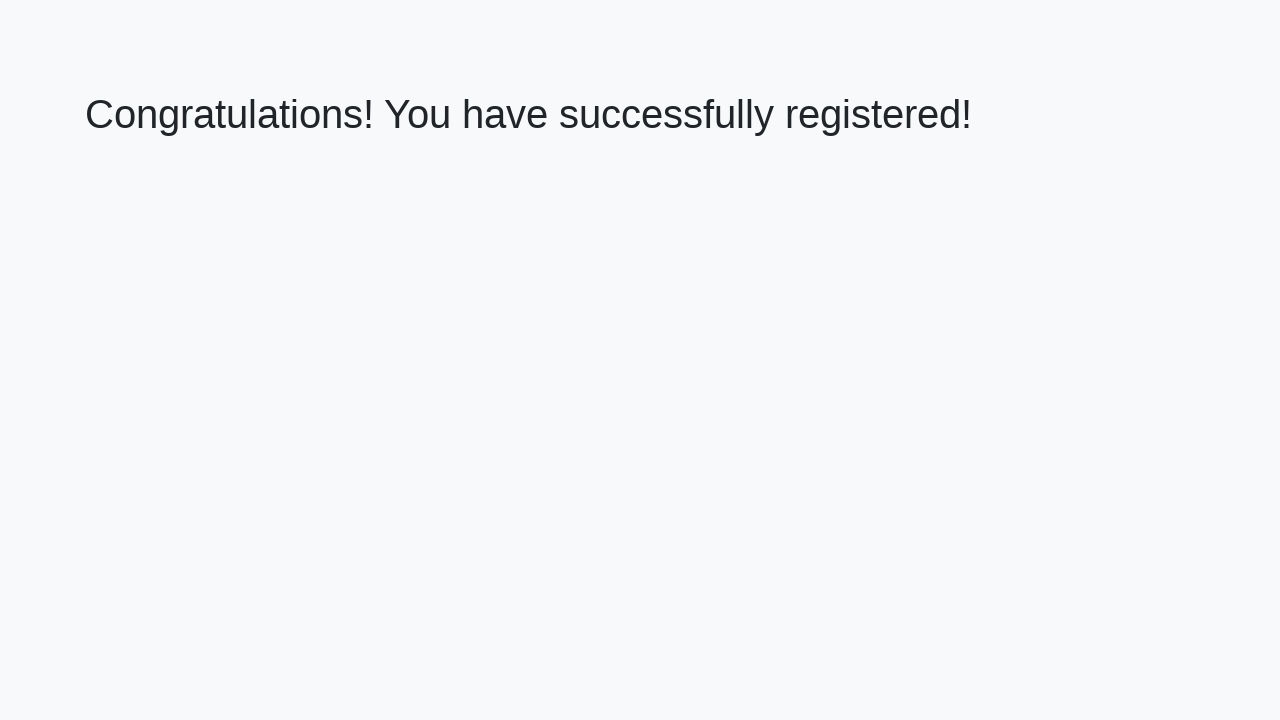

Congratulations message appeared
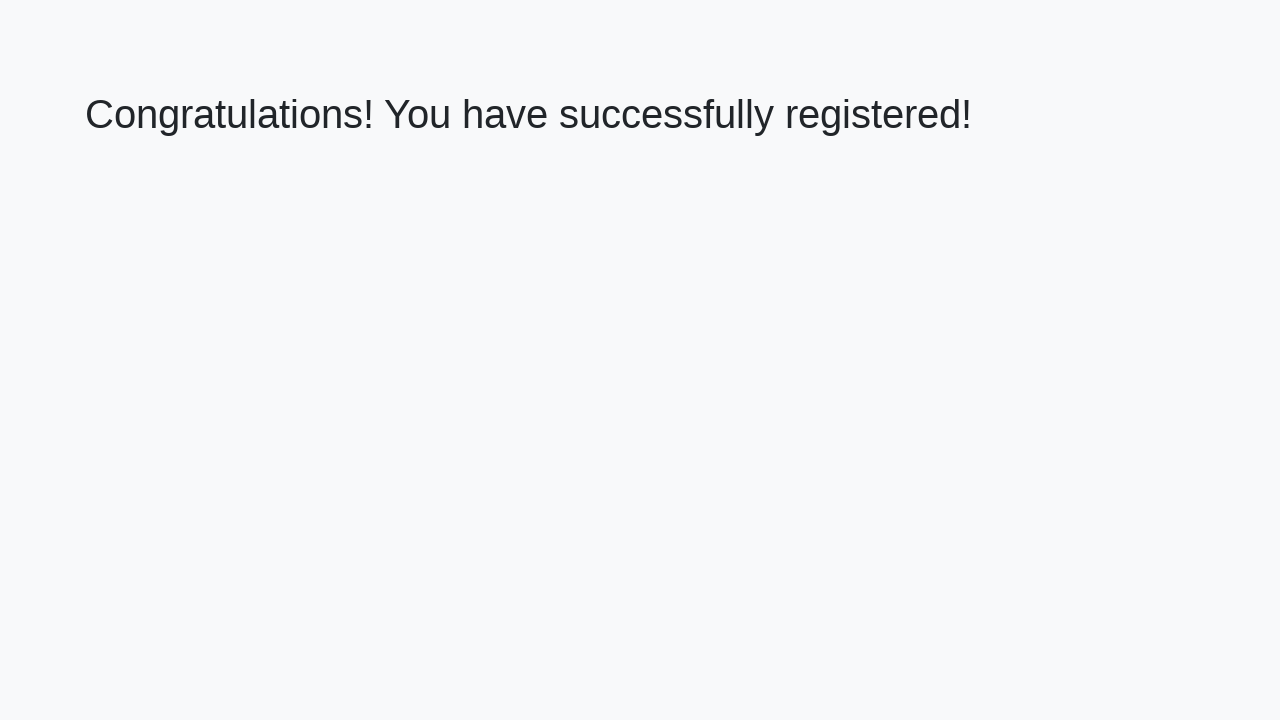

Verified successful registration with congratulations message
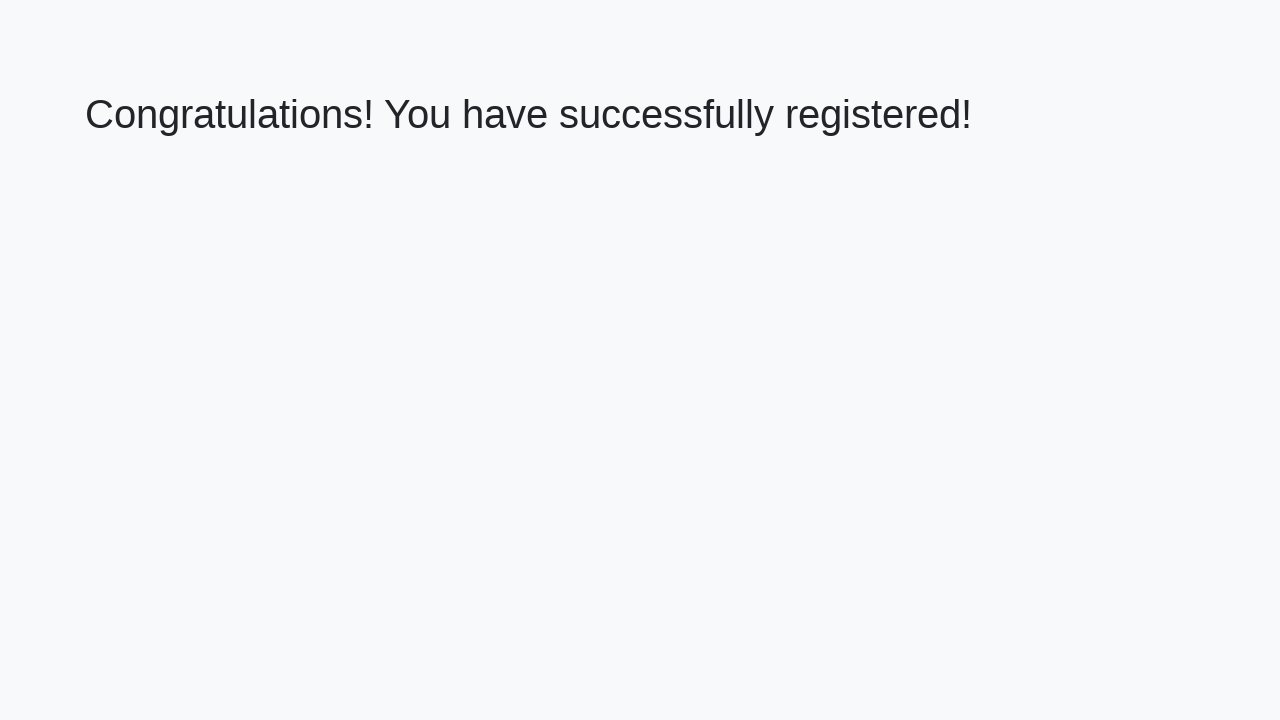

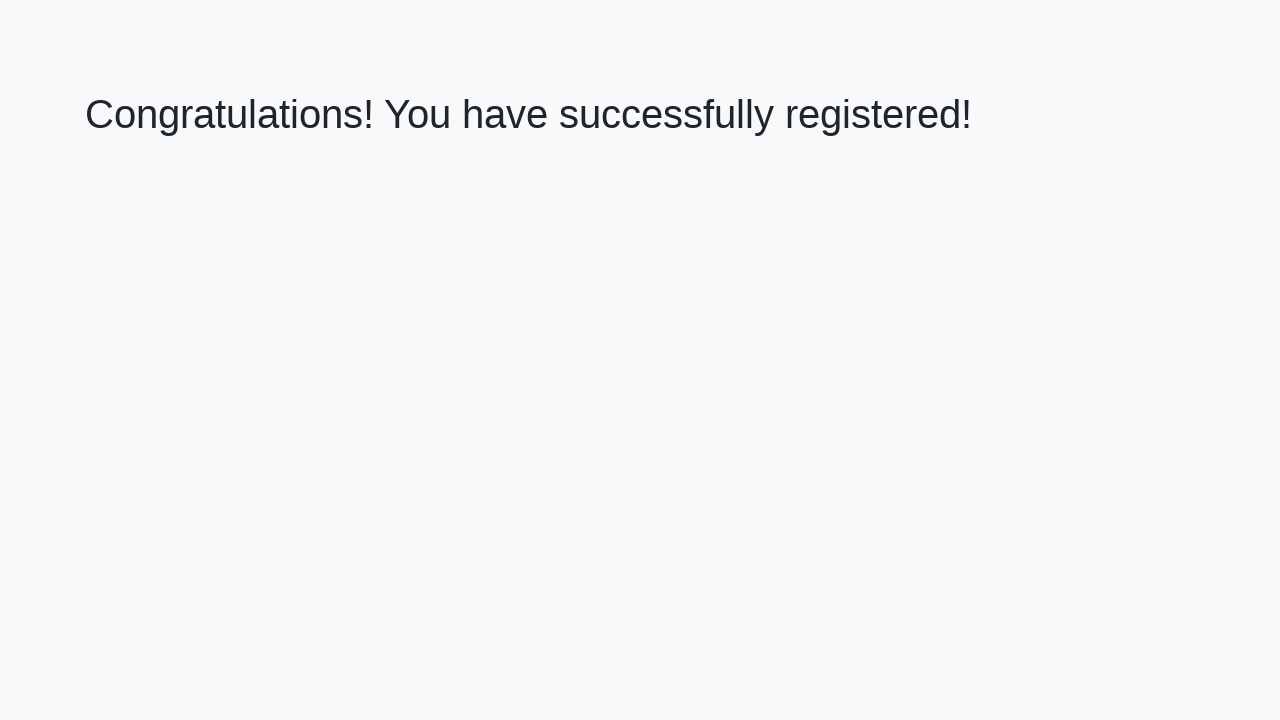